Fills out and submits a practice form with personal information including name, email, gender, mobile number, and date of birth

Starting URL: https://demoqa.com/automation-practice-form

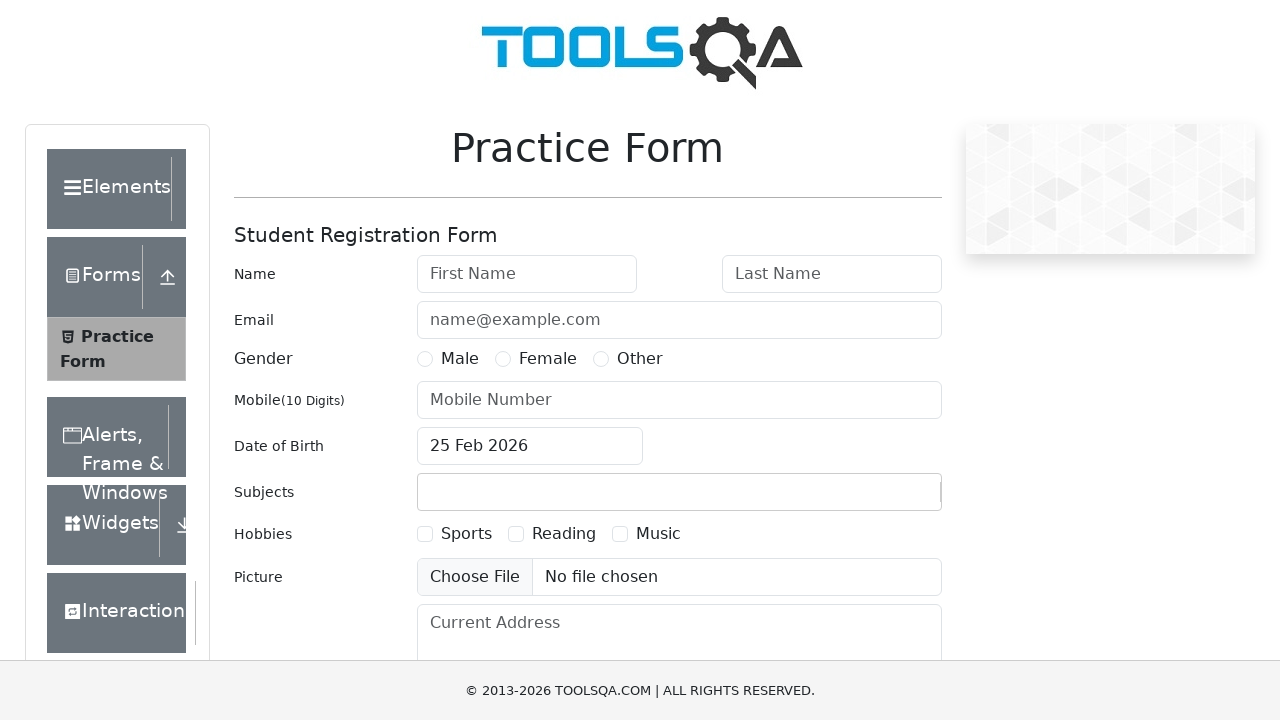

Filled first name field with 'John' on #firstName
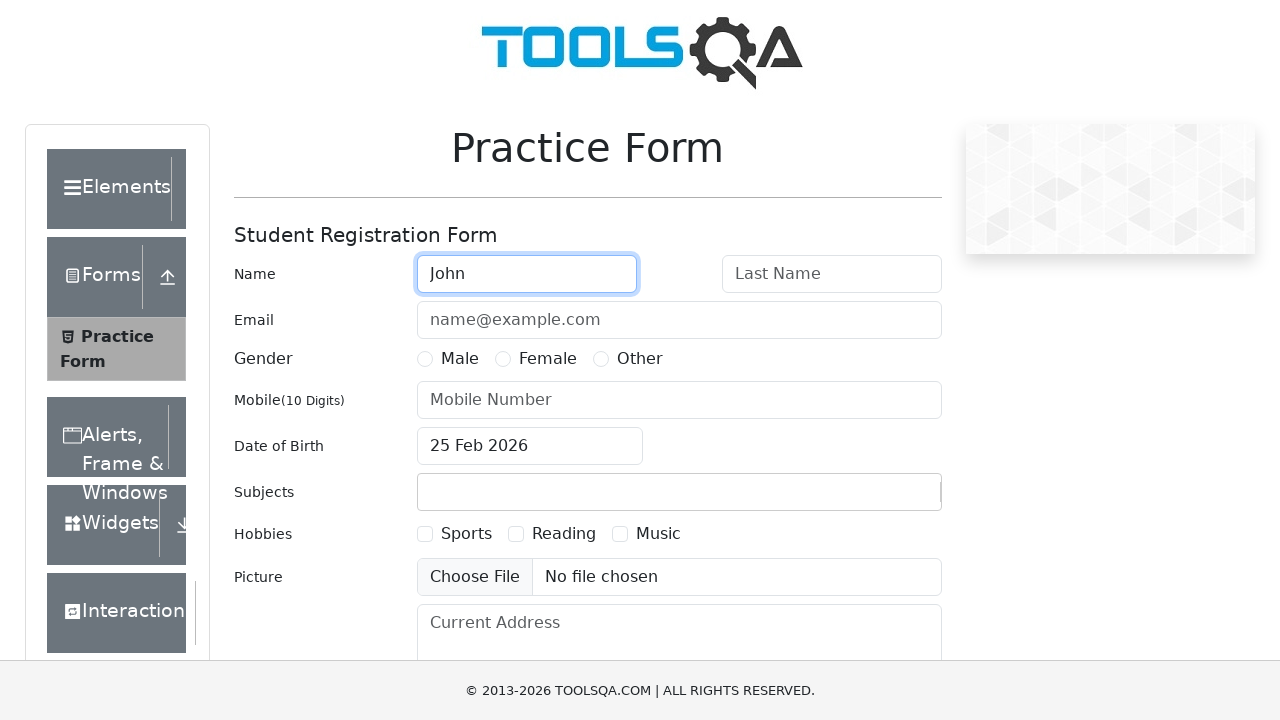

Filled last name field with 'Doe' on #lastName
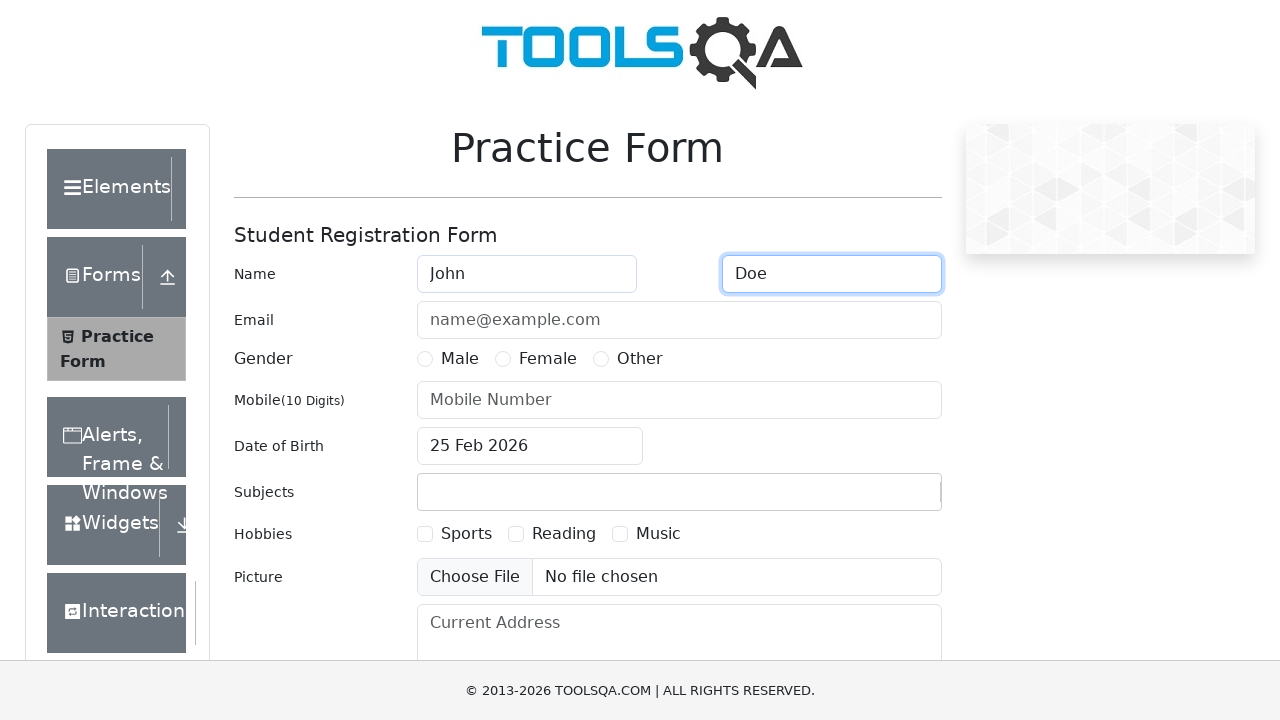

Filled email field with 'john.doe@example.com' on #userEmail
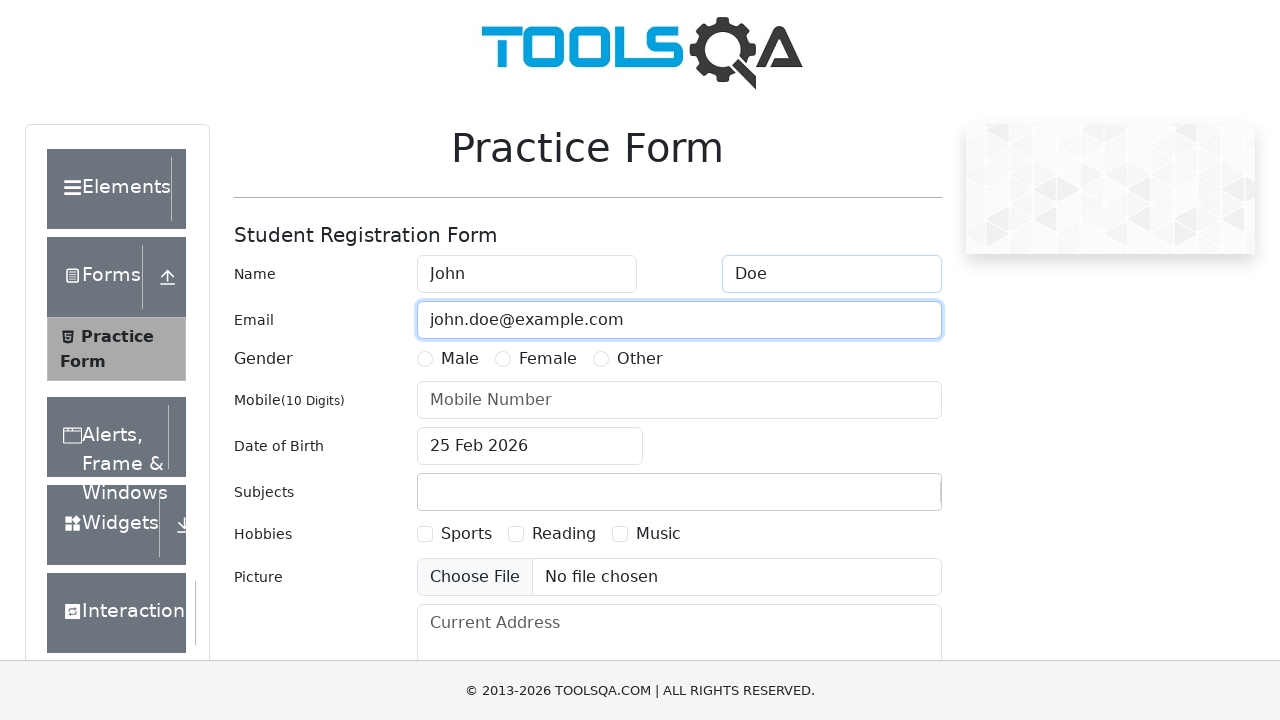

Filled mobile number field with '1231231231' on #userNumber
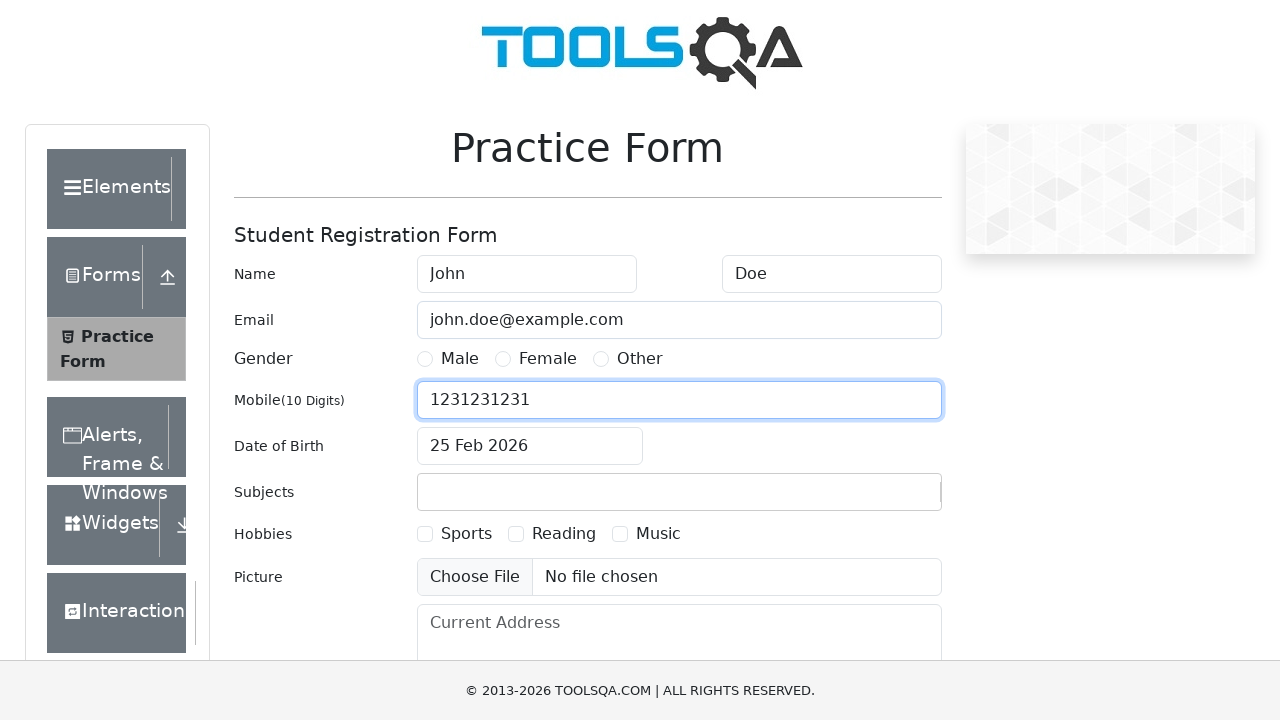

Selected Male gender option at (460, 359) on label[for="gender-radio-1"]
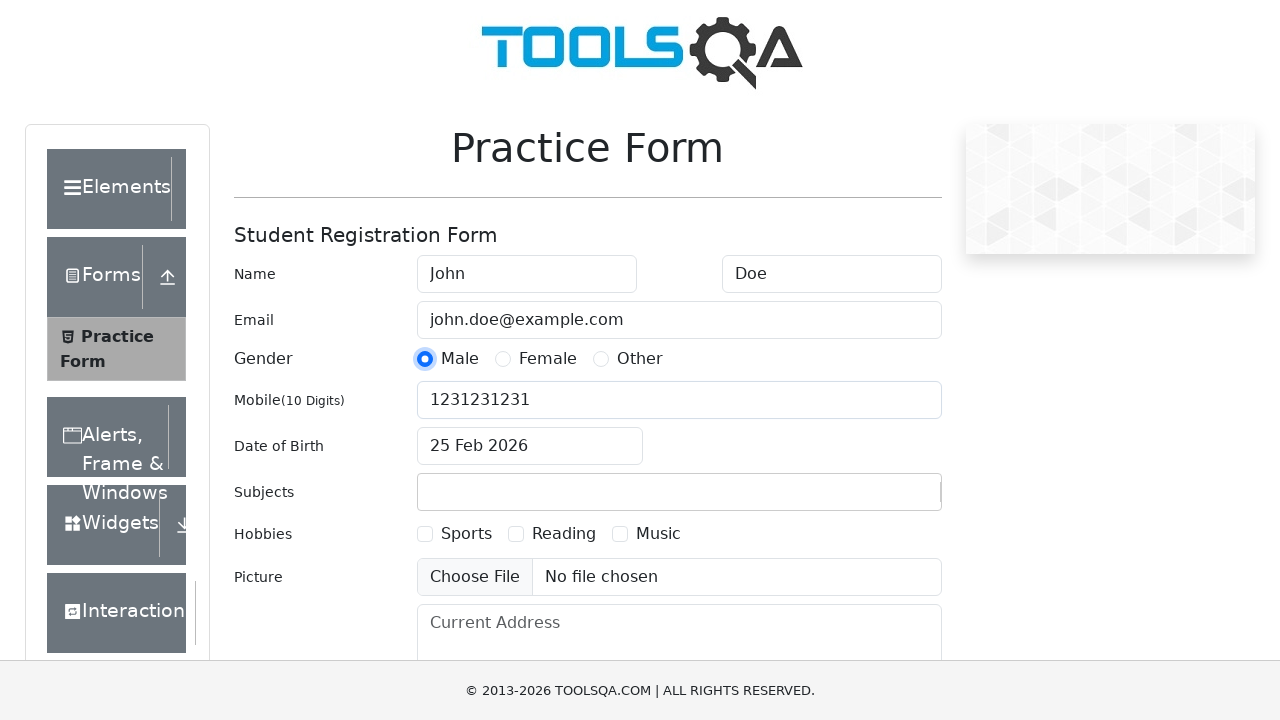

Clicked date of birth input field at (530, 446) on #dateOfBirthInput
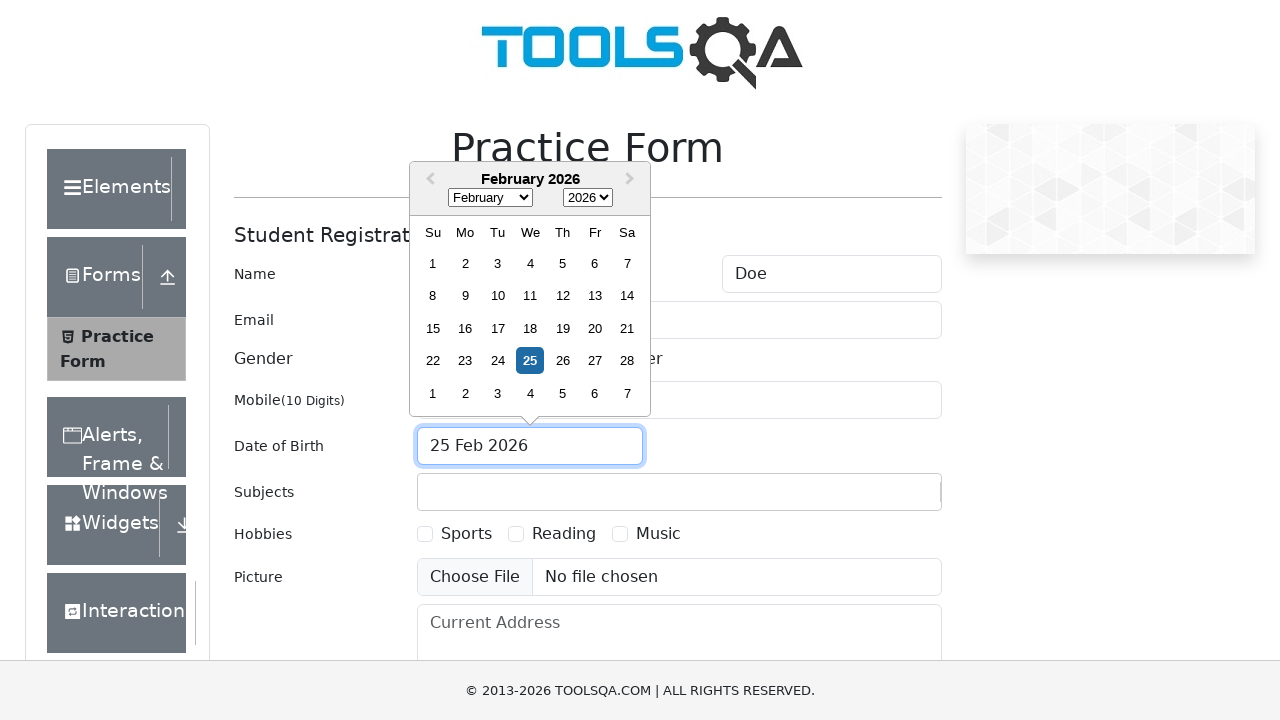

Selected all text in date of birth field
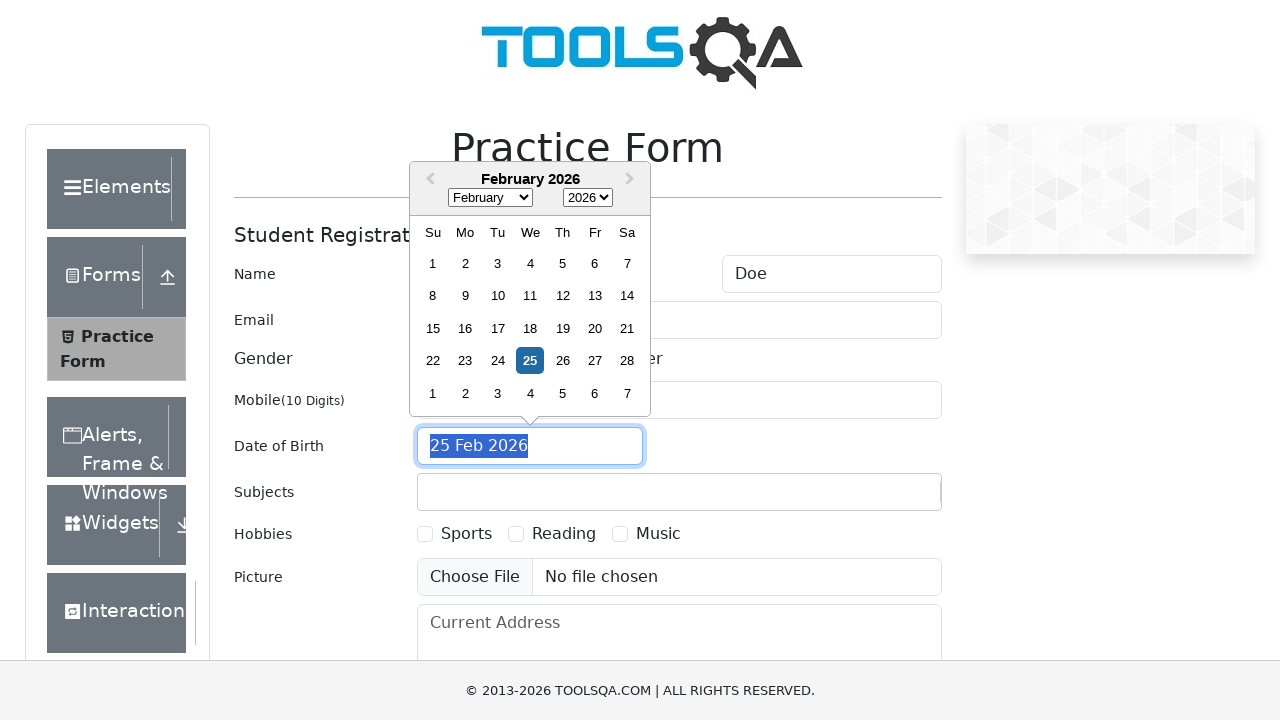

Entered date of birth '1 Jan 2000'
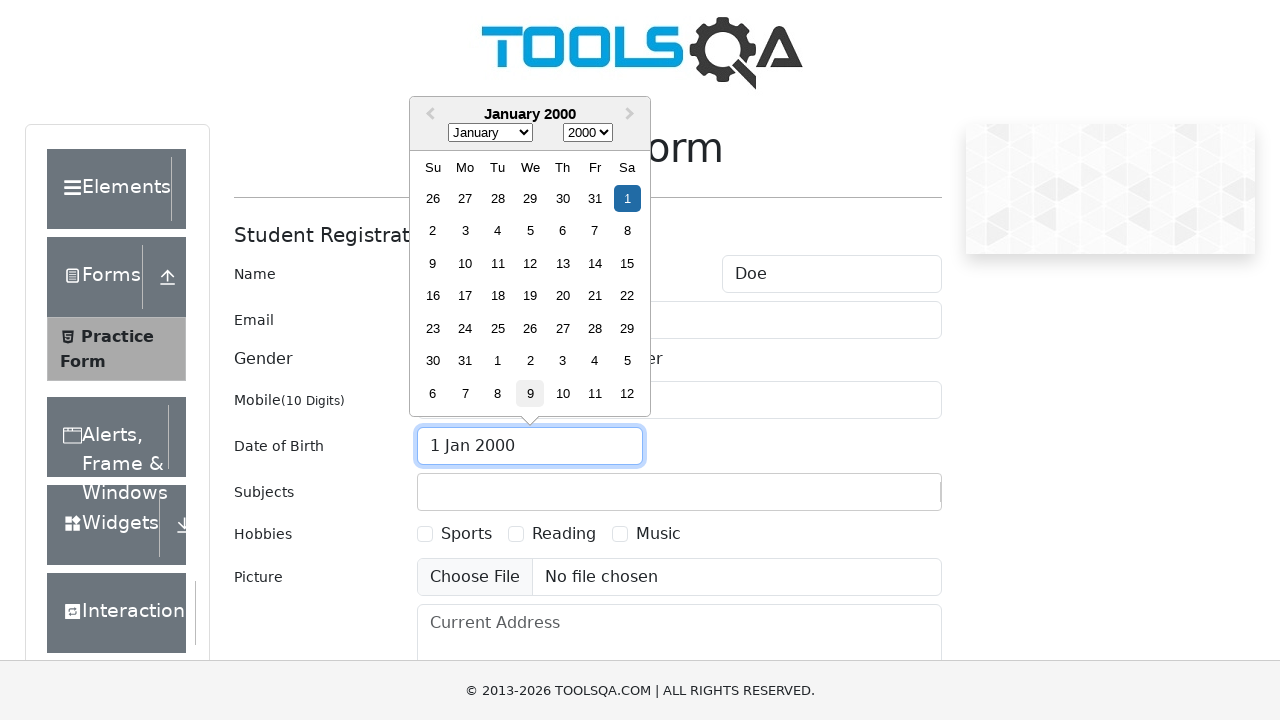

Clicked submit button to submit the form at (885, 499) on #submit
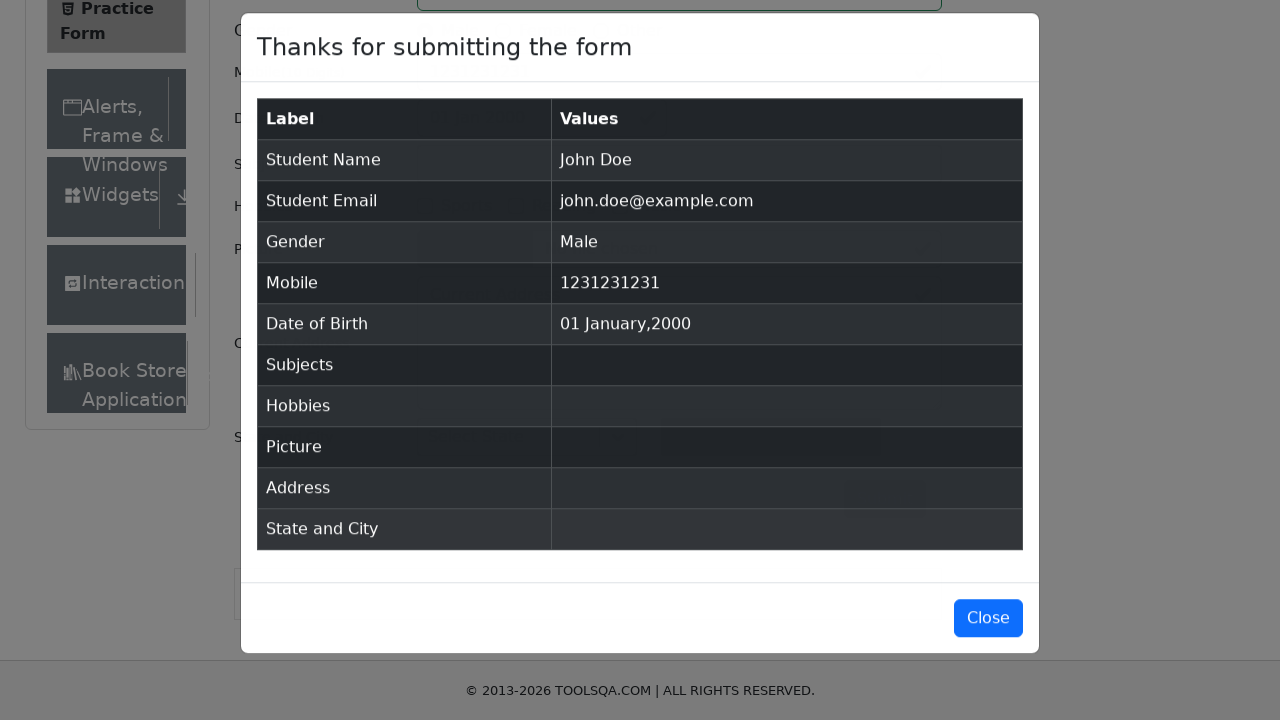

Success modal appeared confirming form submission
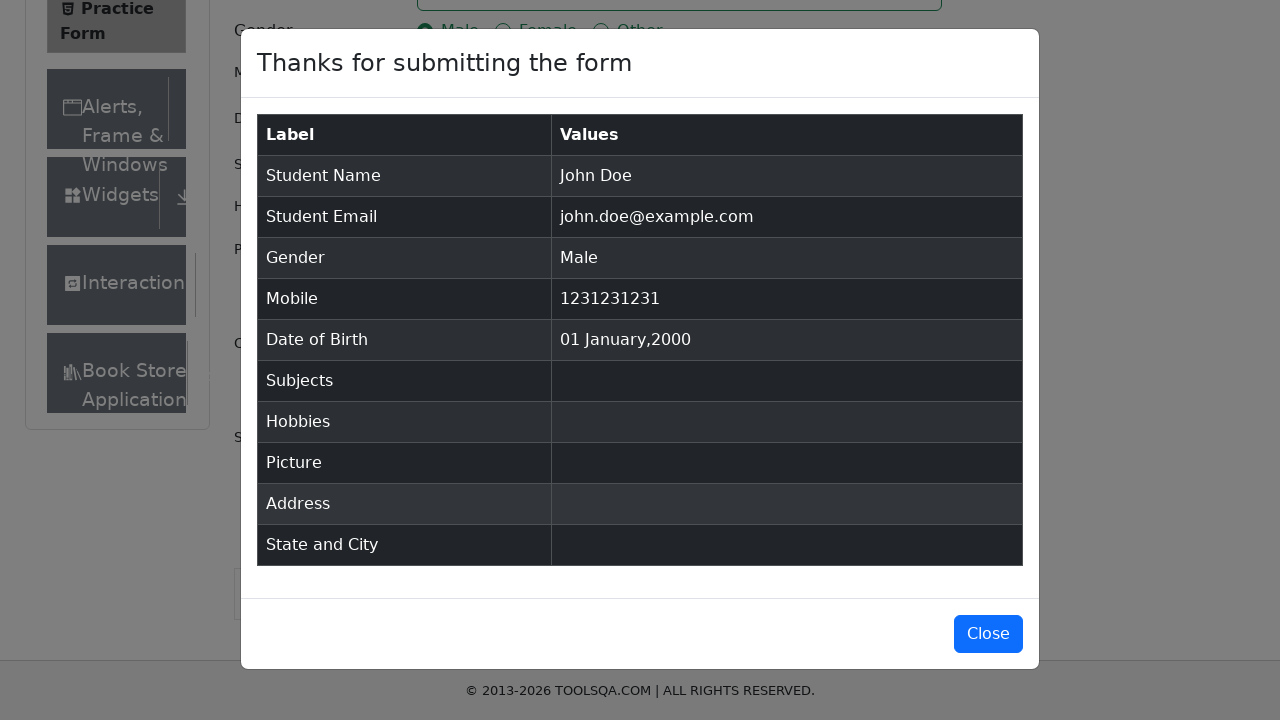

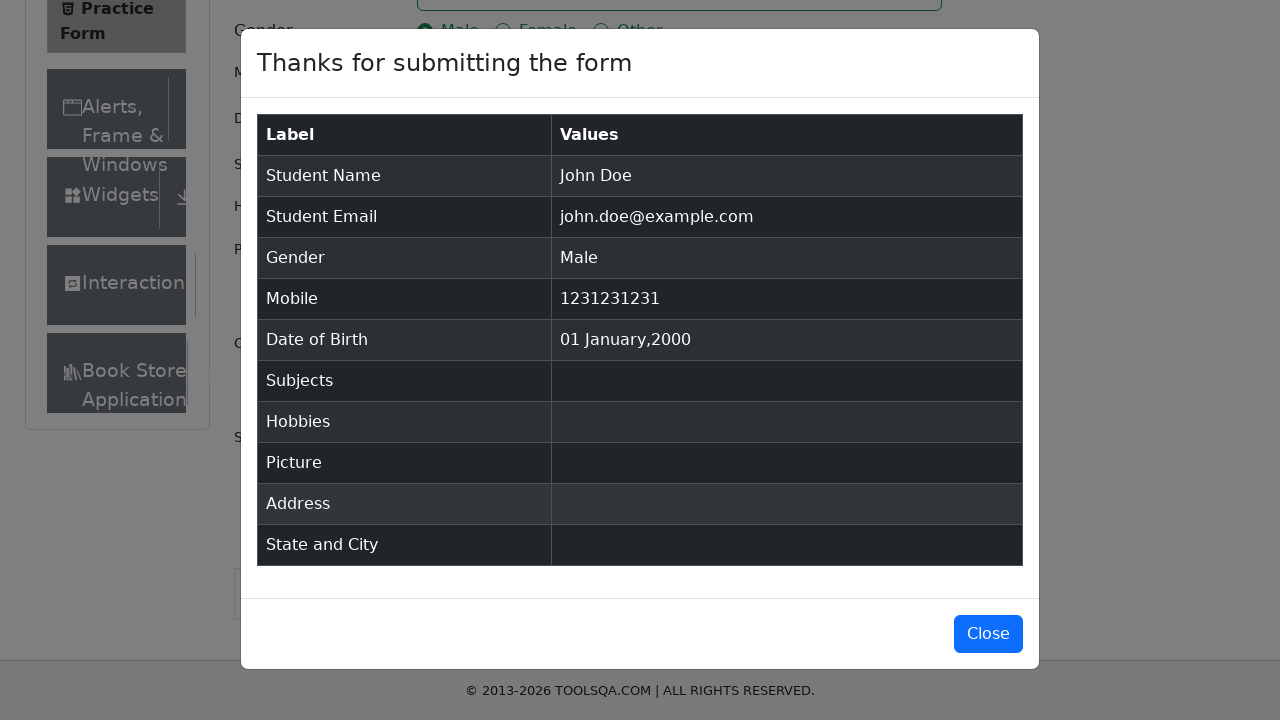